Tests handling a JavaScript prompt dialog by clicking a link to trigger it, entering text, and accepting the prompt

Starting URL: https://www.selenium.dev/documentation/en/webdriver/js_alerts_prompts_and_confirmations/

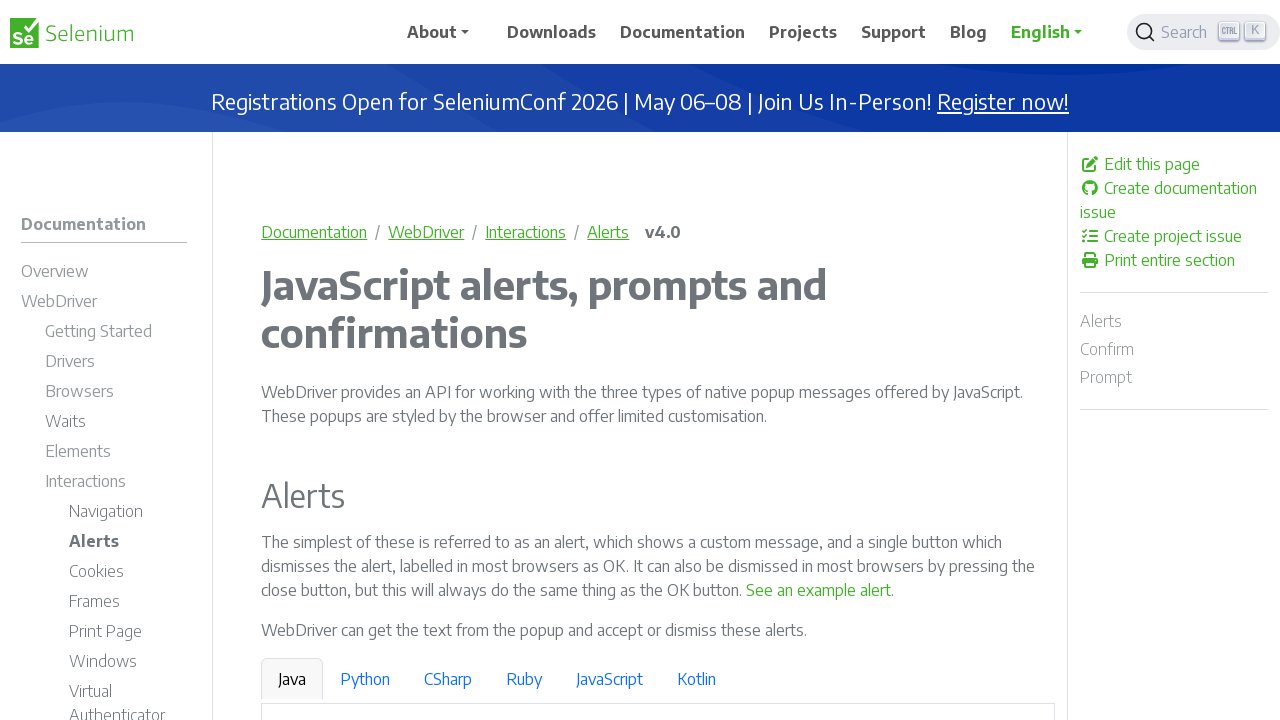

Registered dialog handler to accept prompts with text 'Playwright Testing'
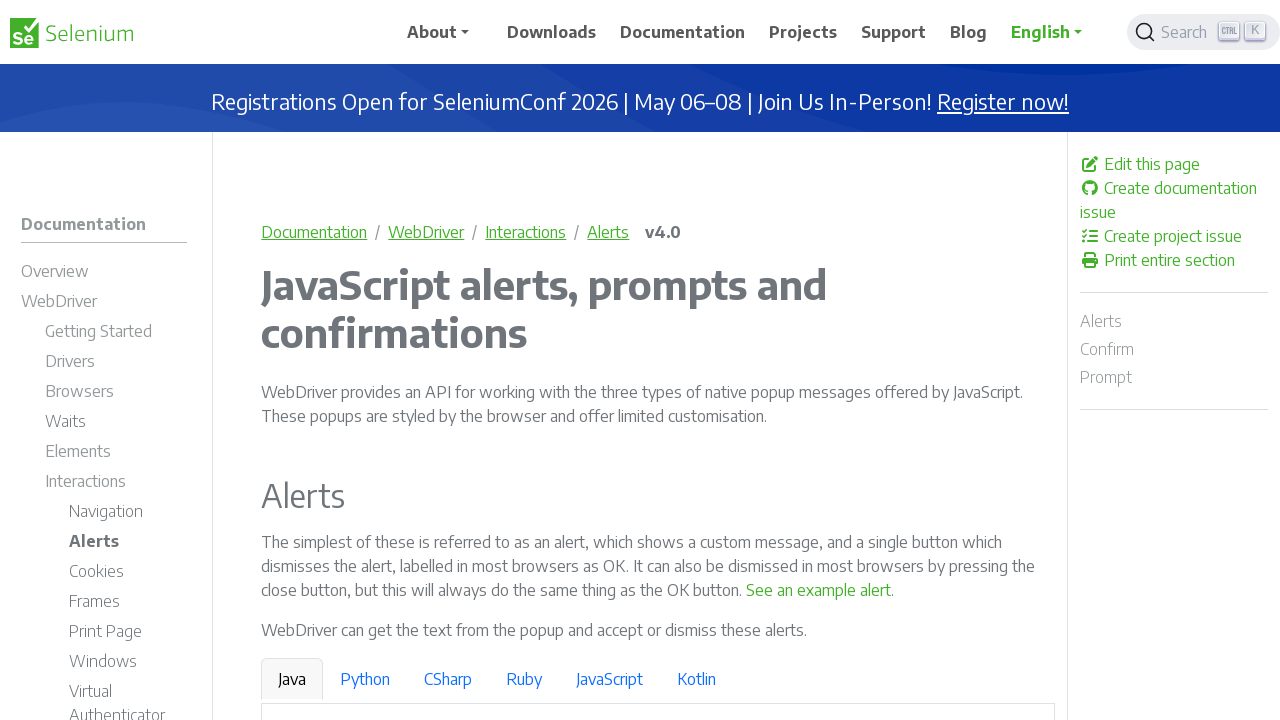

Clicked link to trigger JavaScript prompt dialog at (627, 360) on a:has-text('See a sample prompt')
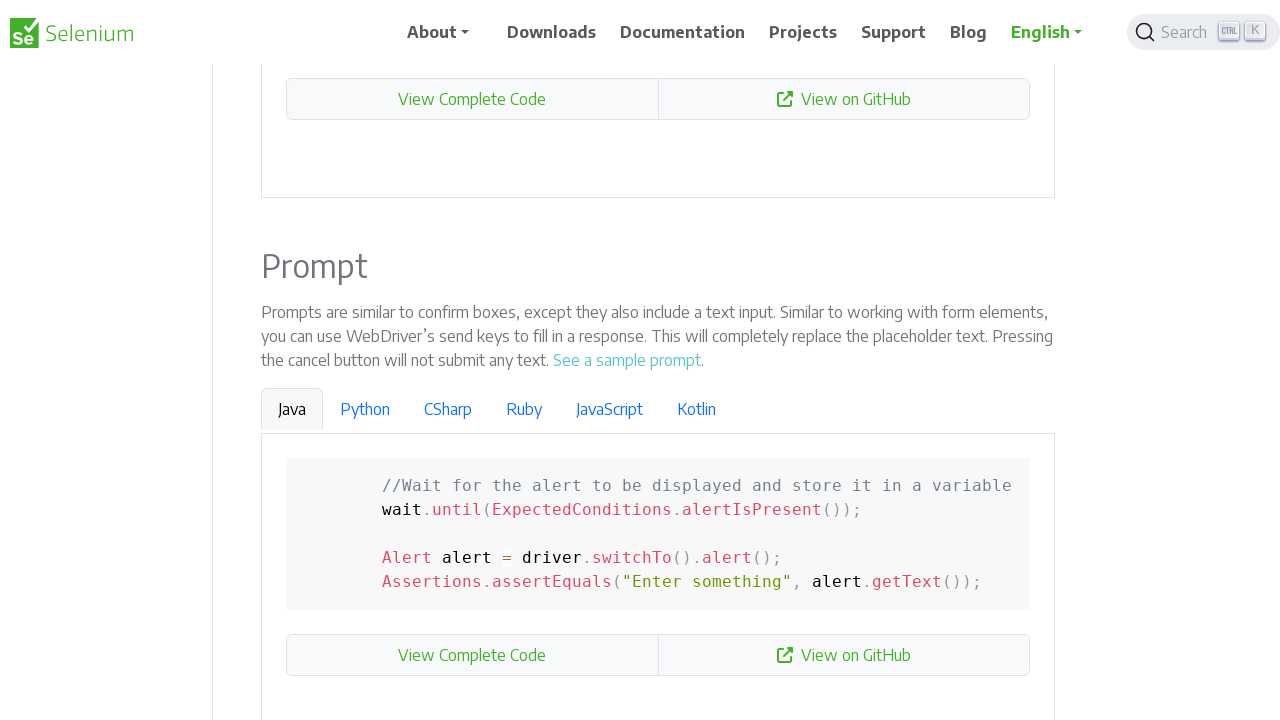

Waited 500ms for dialog interaction to complete
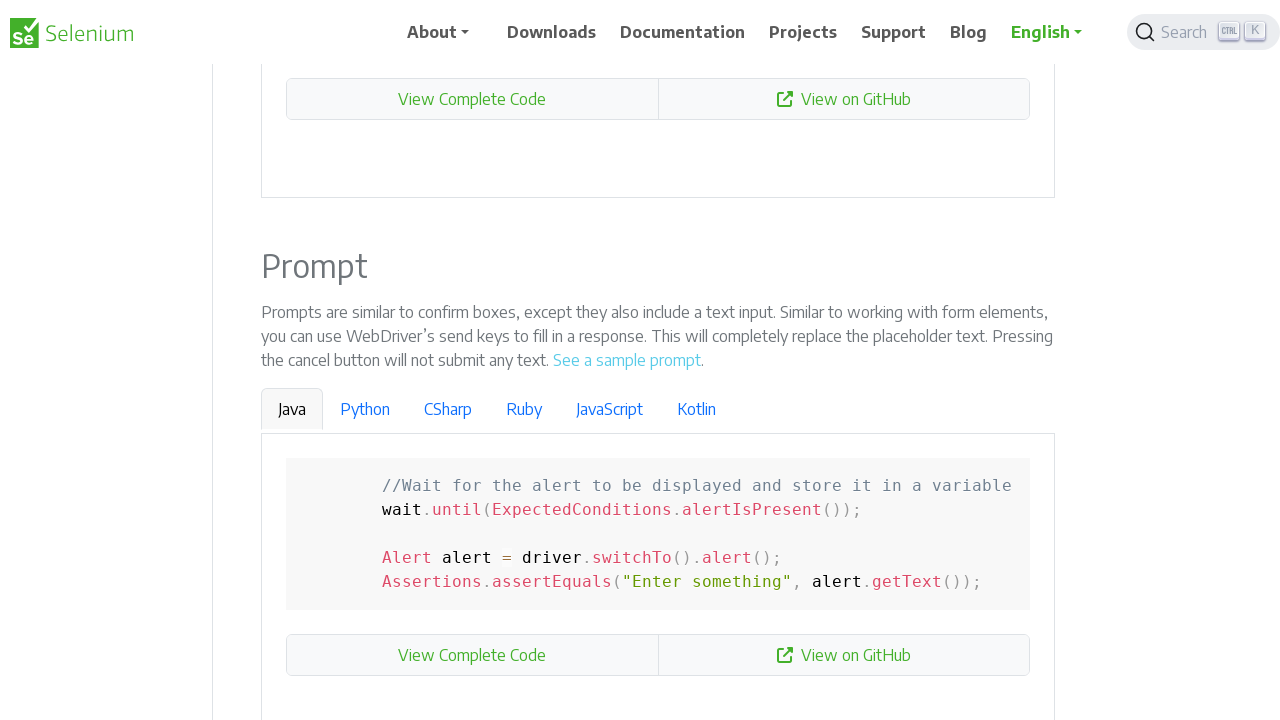

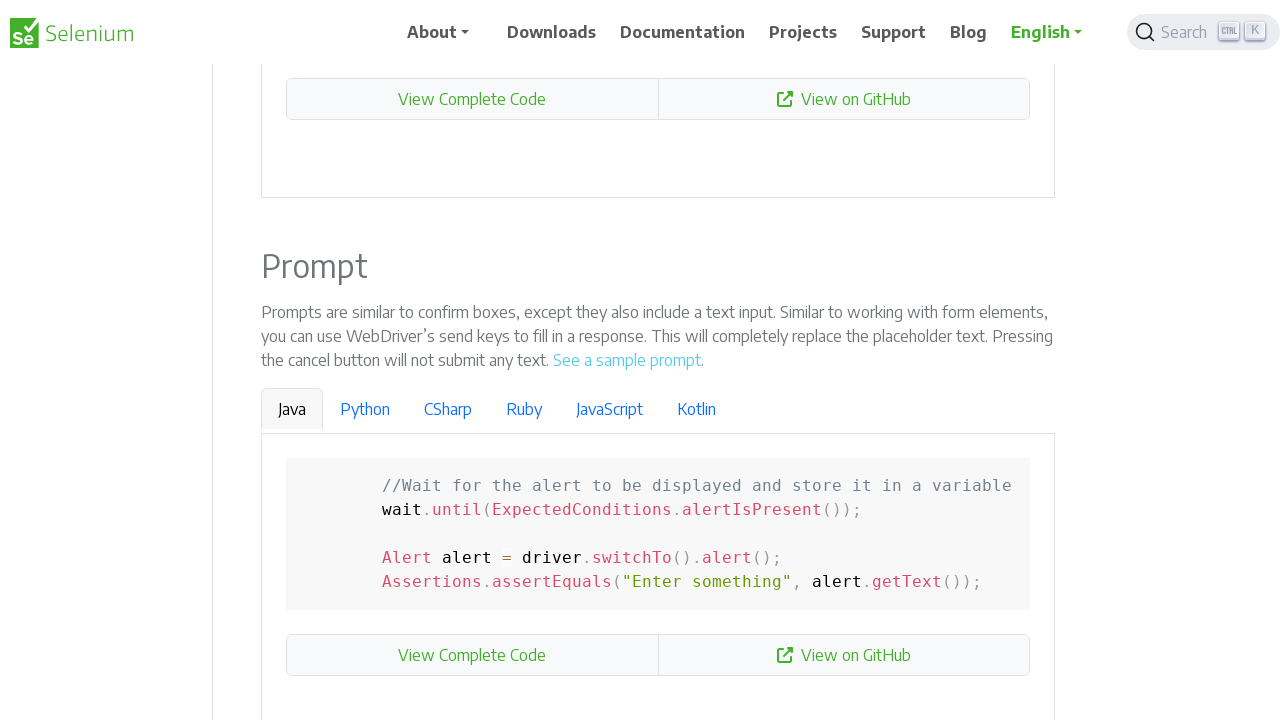